Navigates to Python.org homepage and verifies that event information is displayed in the upcoming events section

Starting URL: https://www.python.org/

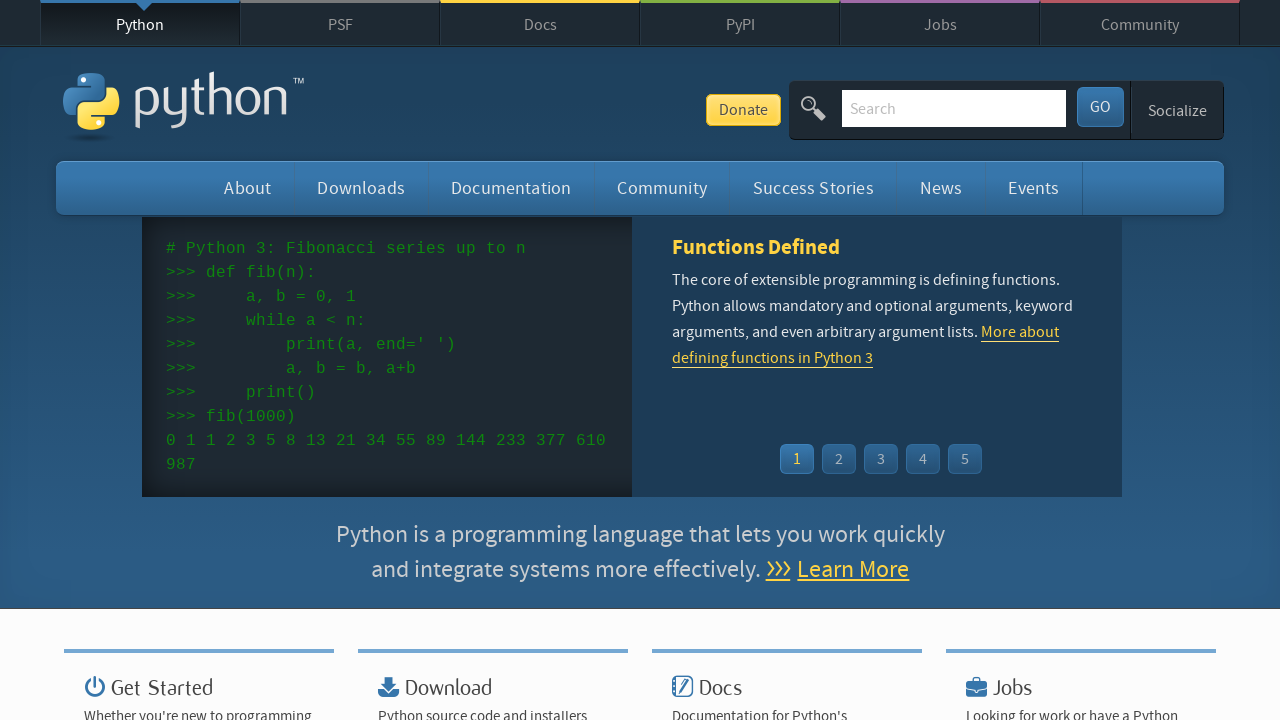

Navigated to Python.org homepage
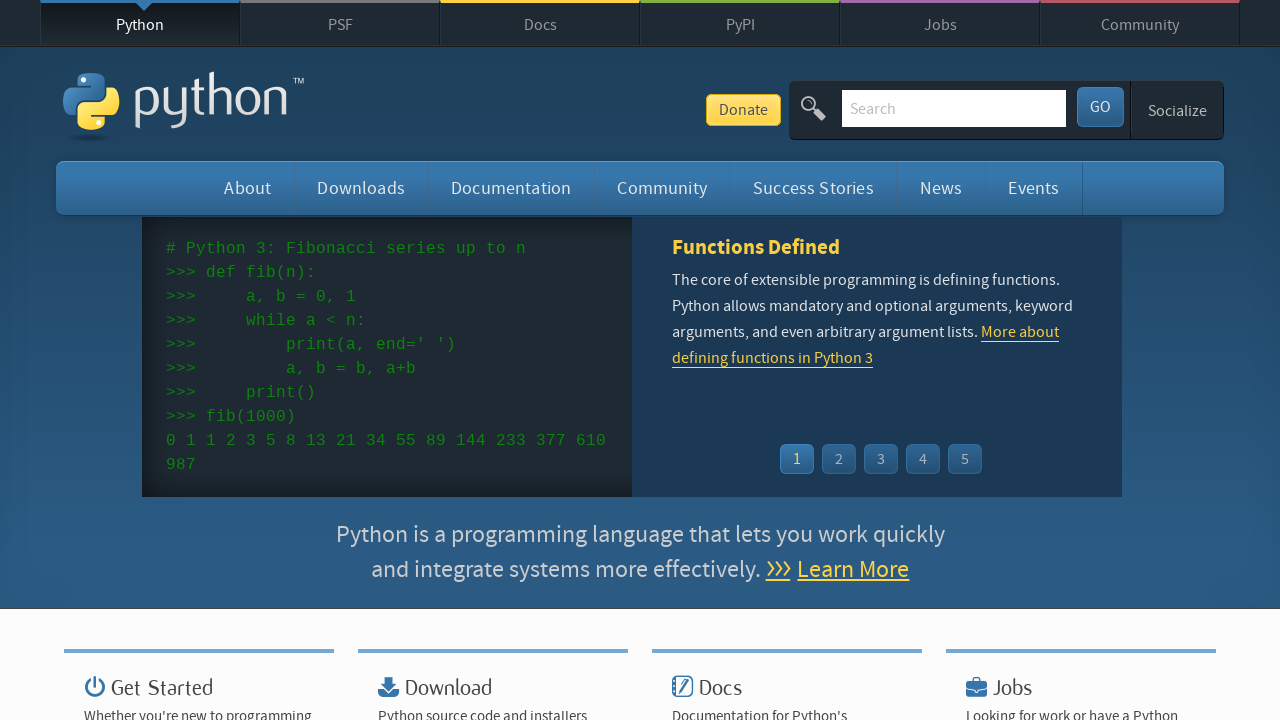

Upcoming events section loaded
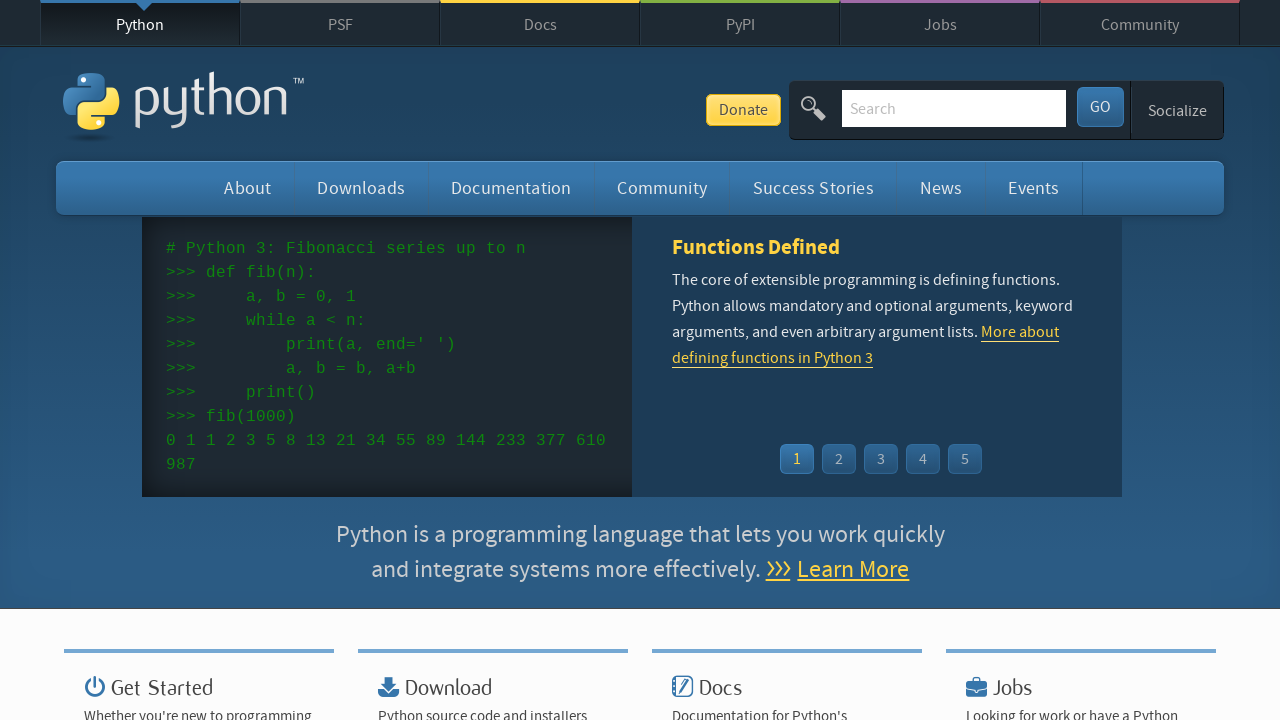

Located upcoming events list element
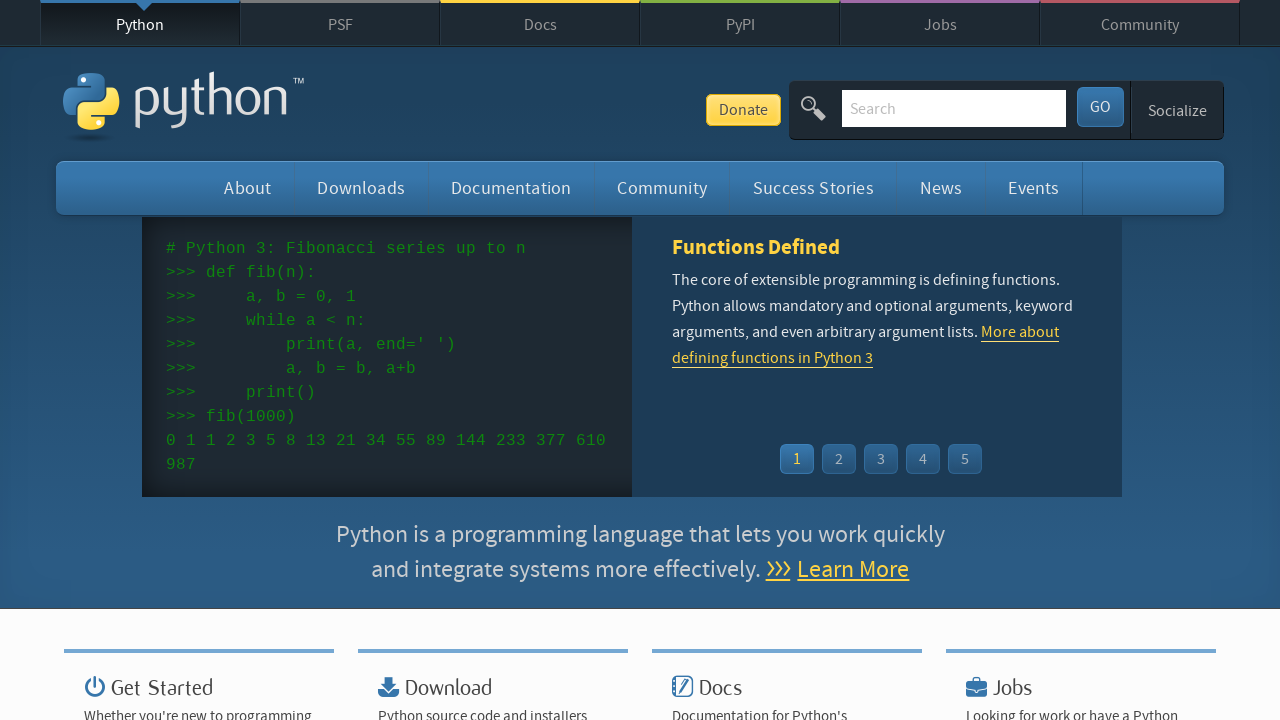

Verified that event information is displayed in the upcoming events section
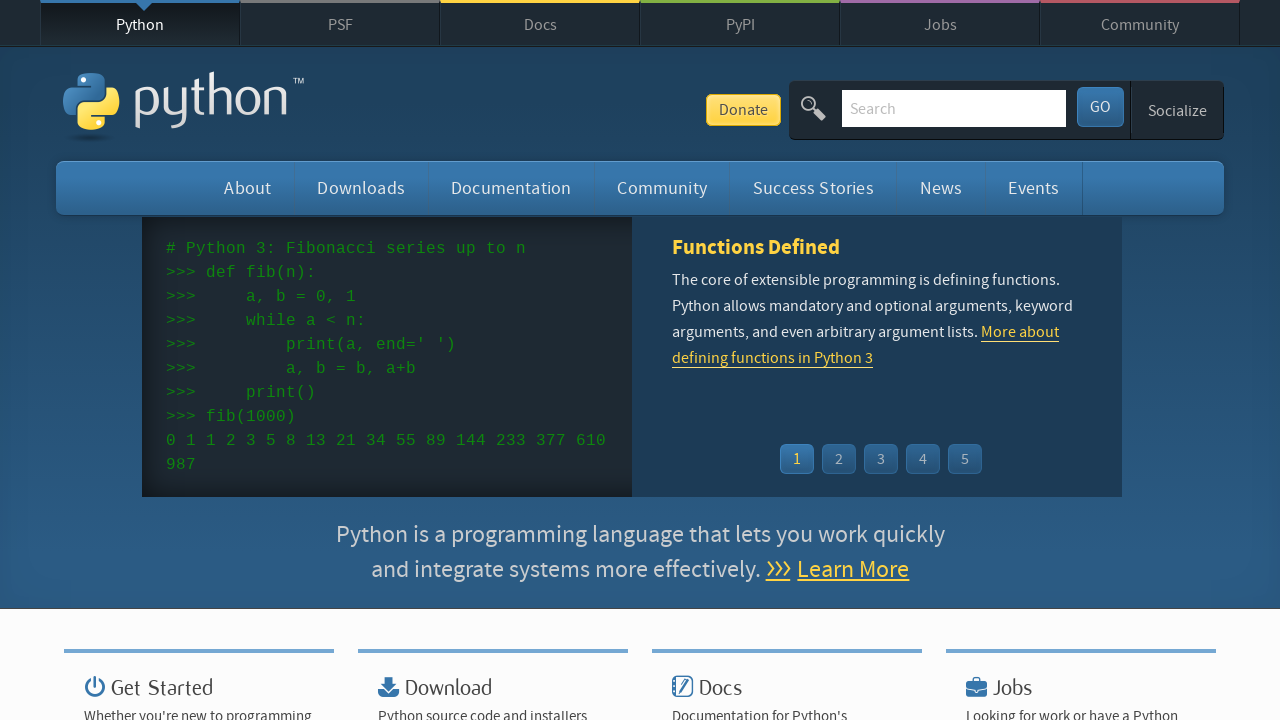

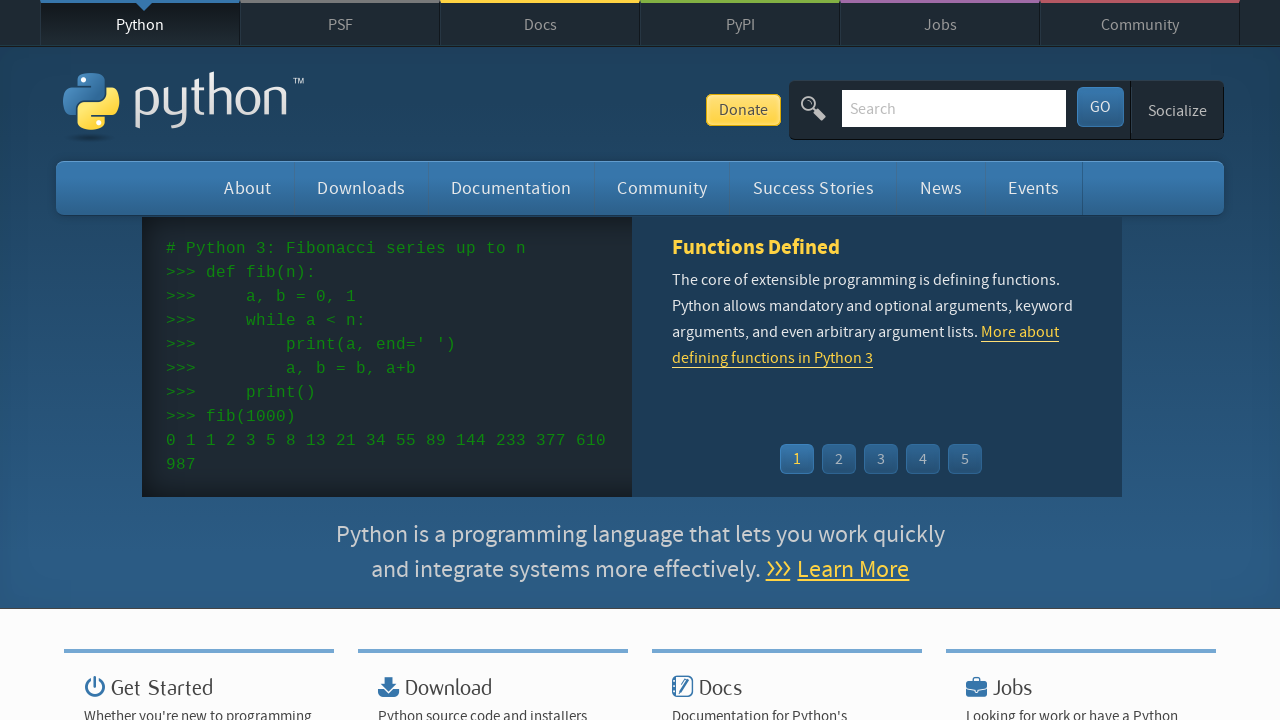